Tests a calculator web application by entering two numbers and calculating their sum

Starting URL: https://testpages.herokuapp.com/styled/calculator

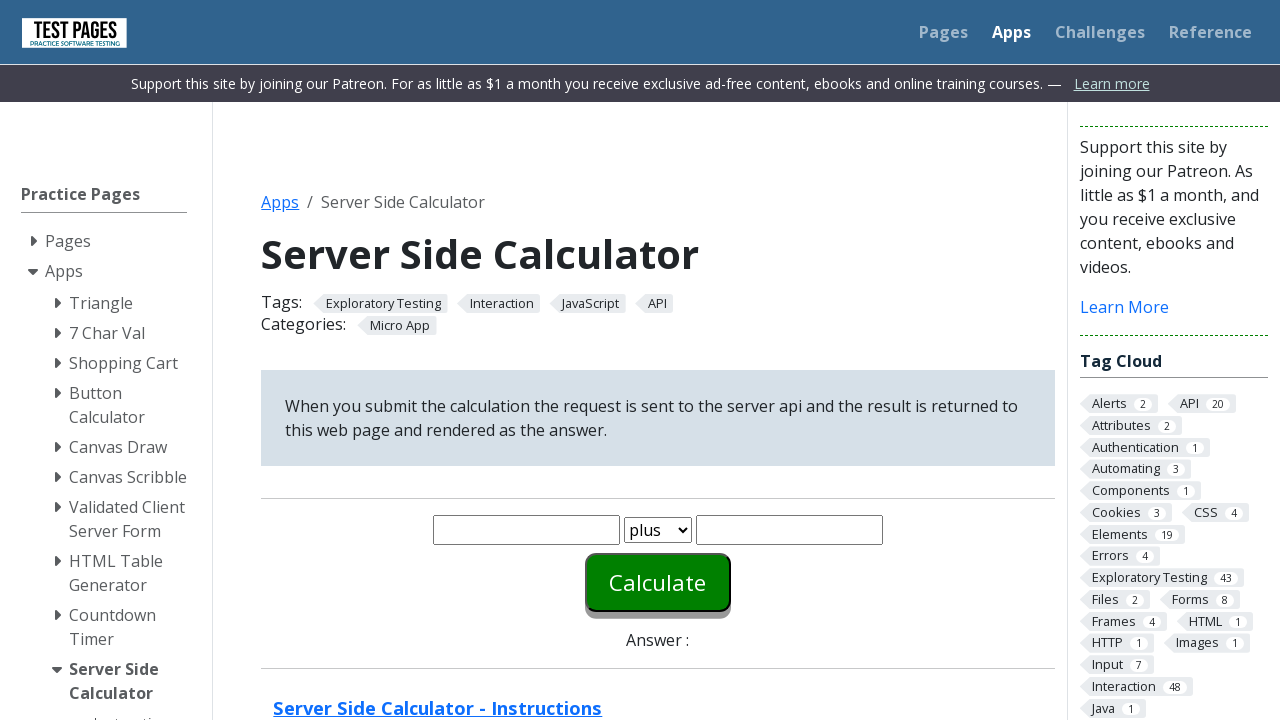

Entered first number '20' in the calculator on #number1
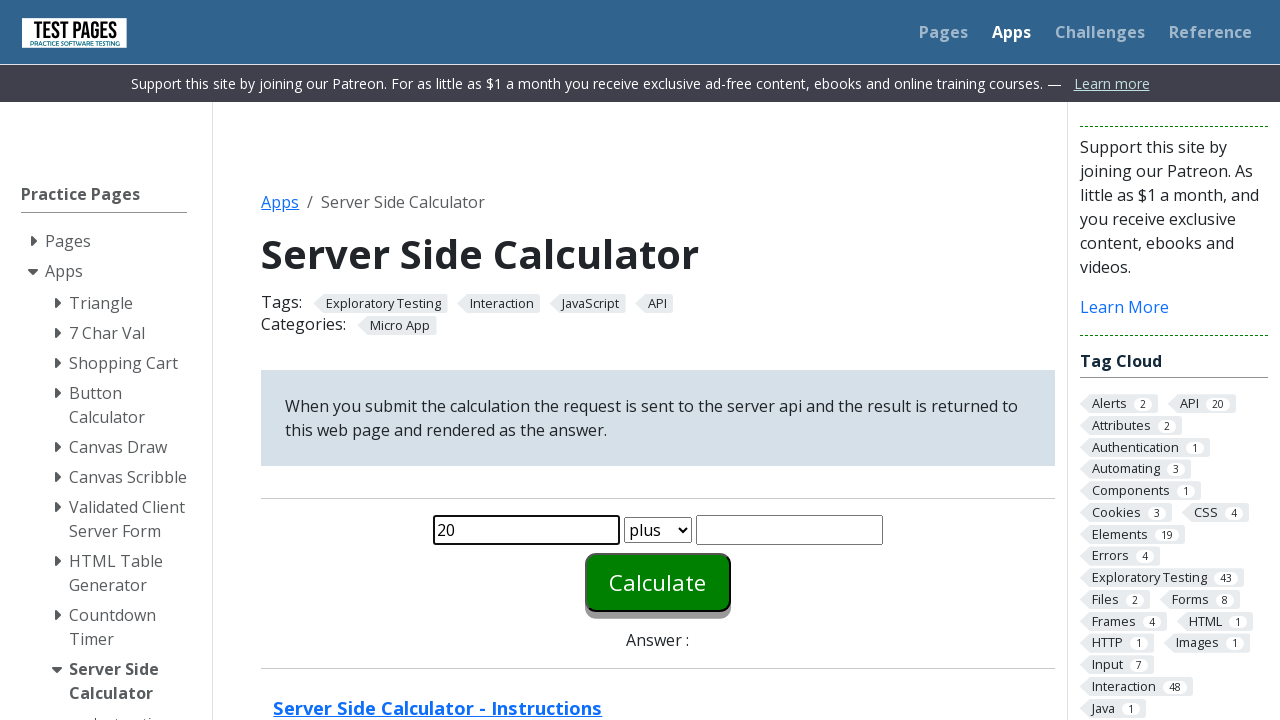

Entered second number '30' in the calculator on #number2
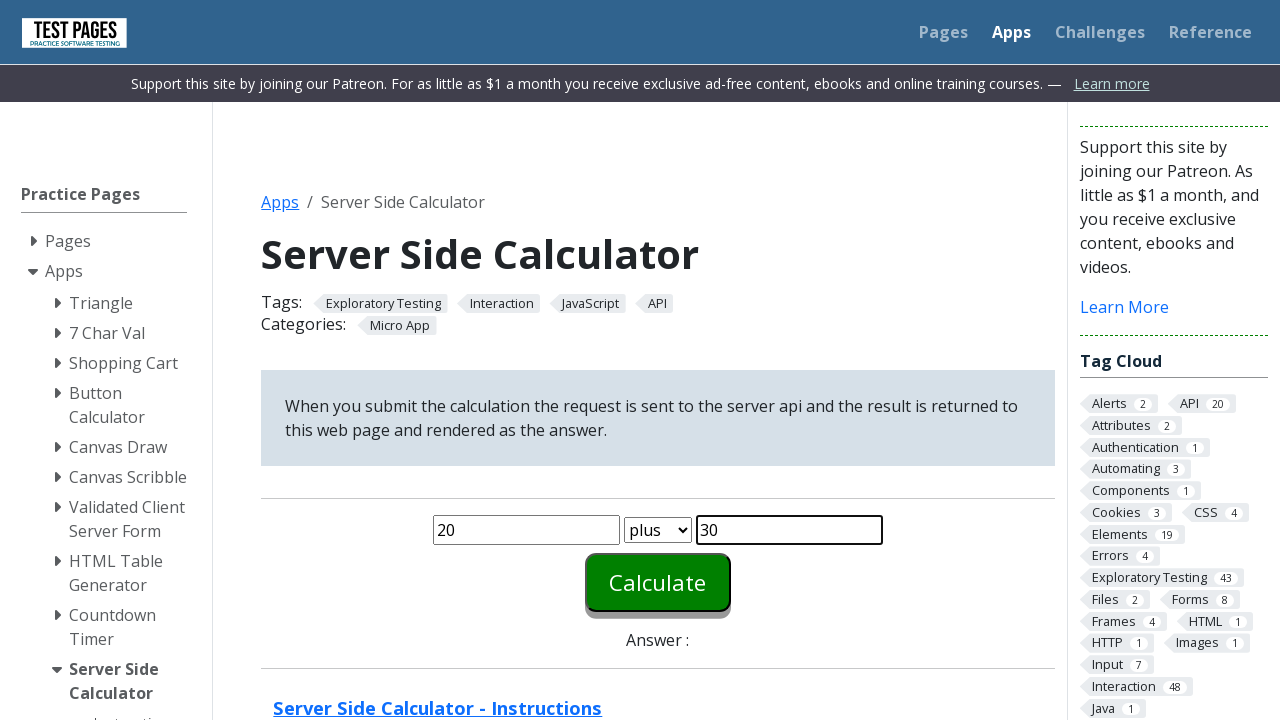

Clicked the calculate button to compute the sum at (658, 582) on #calculate
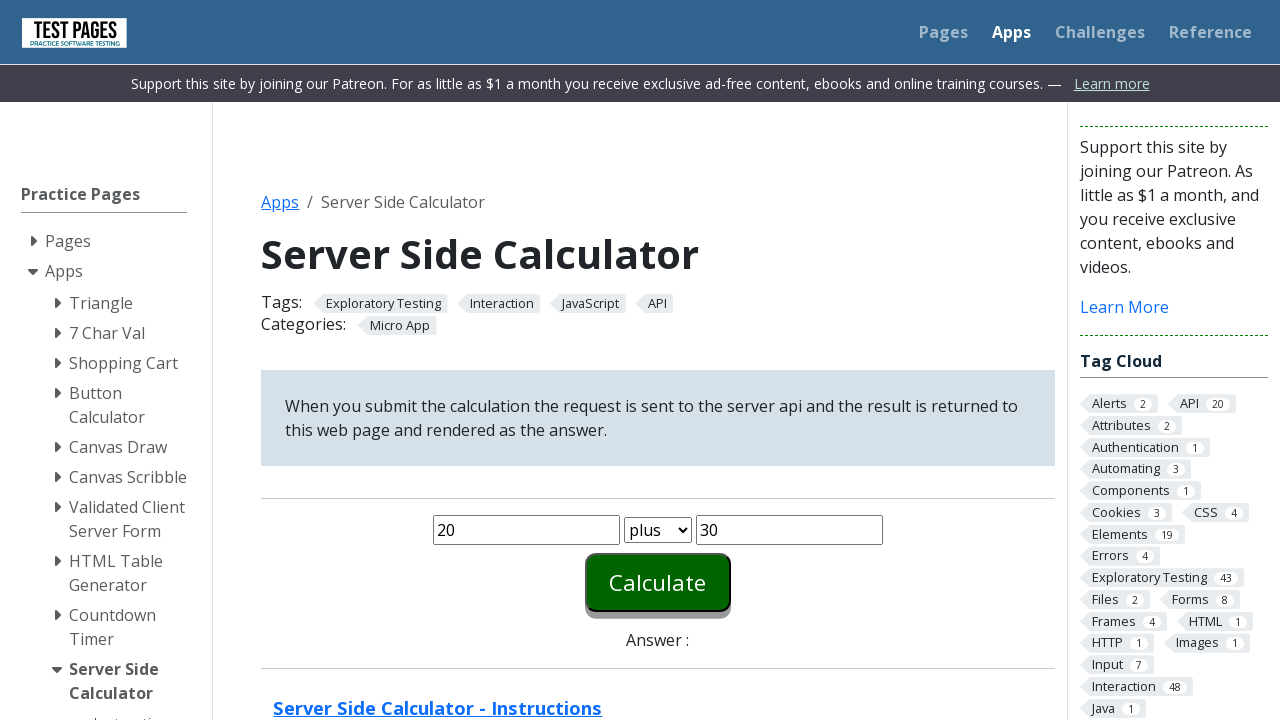

Calculator result appeared on the page
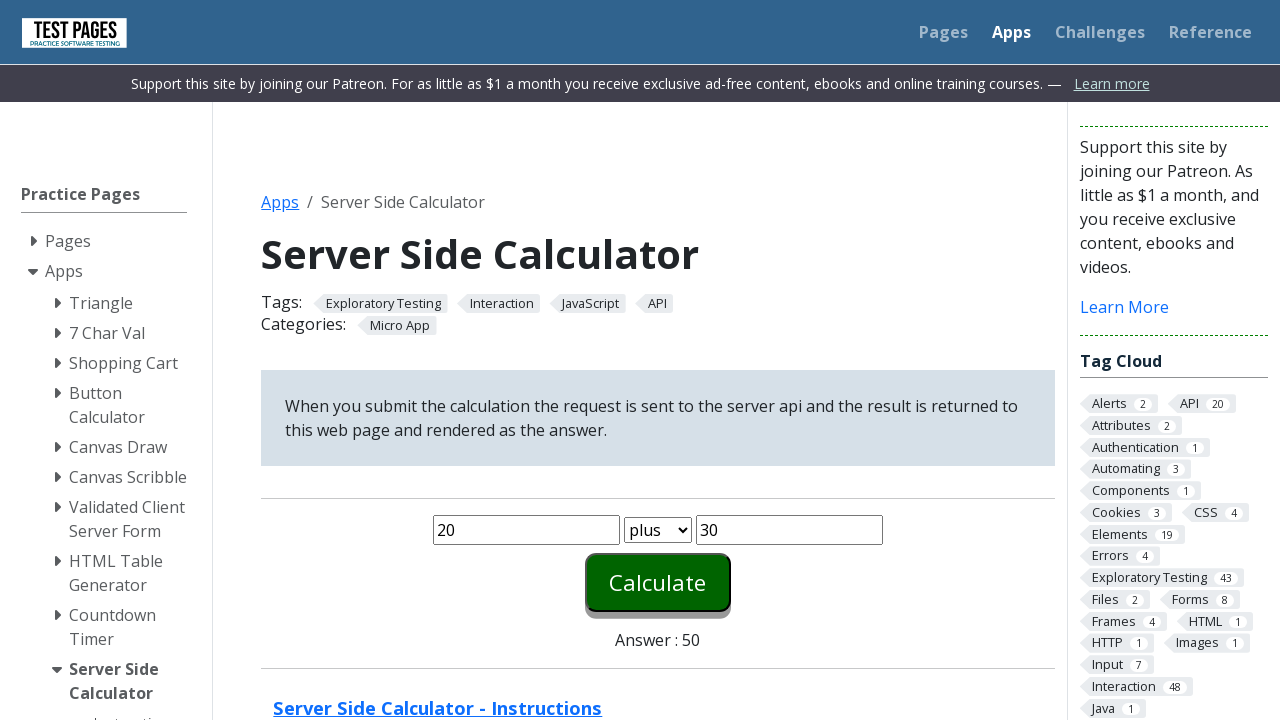

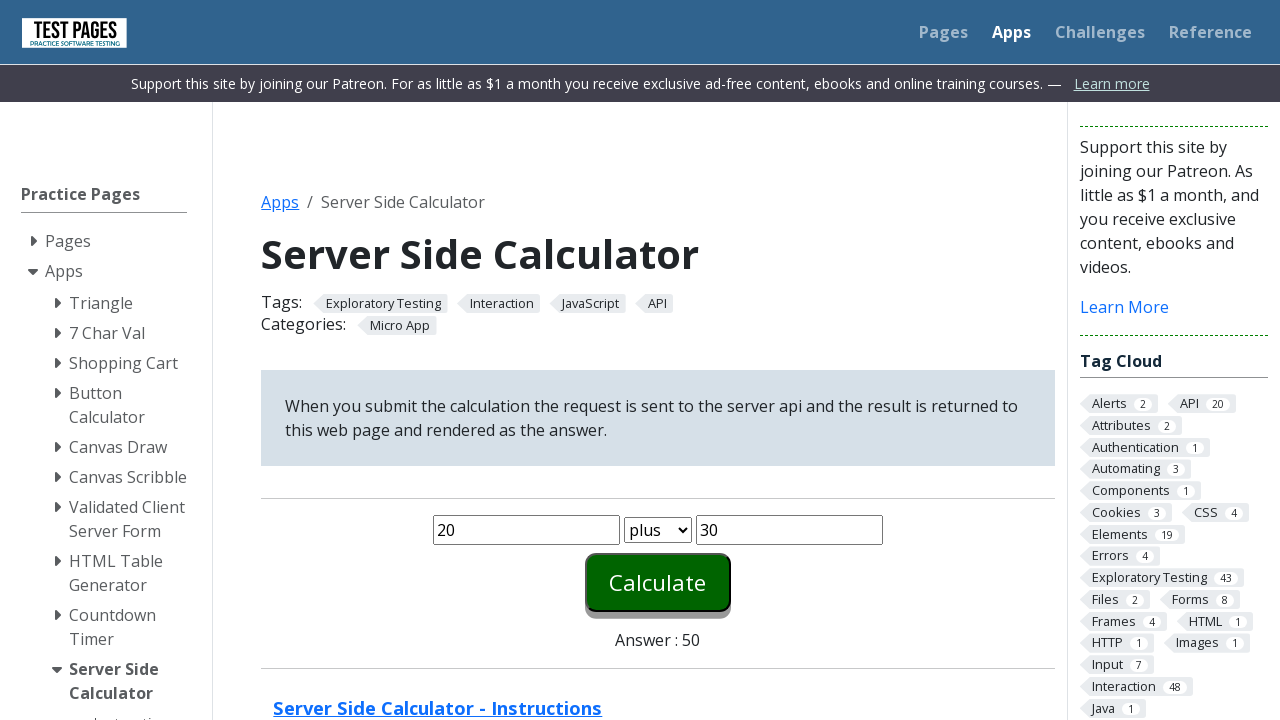